Demonstrates click-and-hold, move, and release mouse actions for manual drag-and-drop

Starting URL: https://crossbrowsertesting.github.io/drag-and-drop

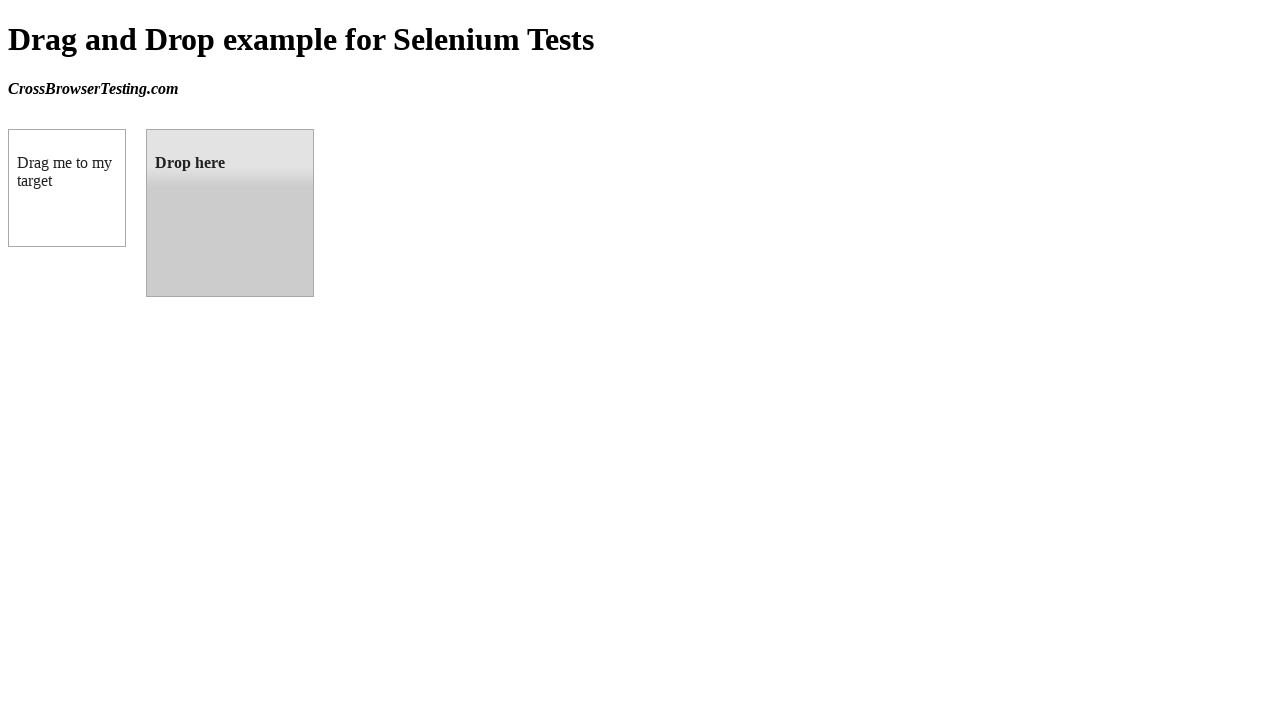

Located the draggable element
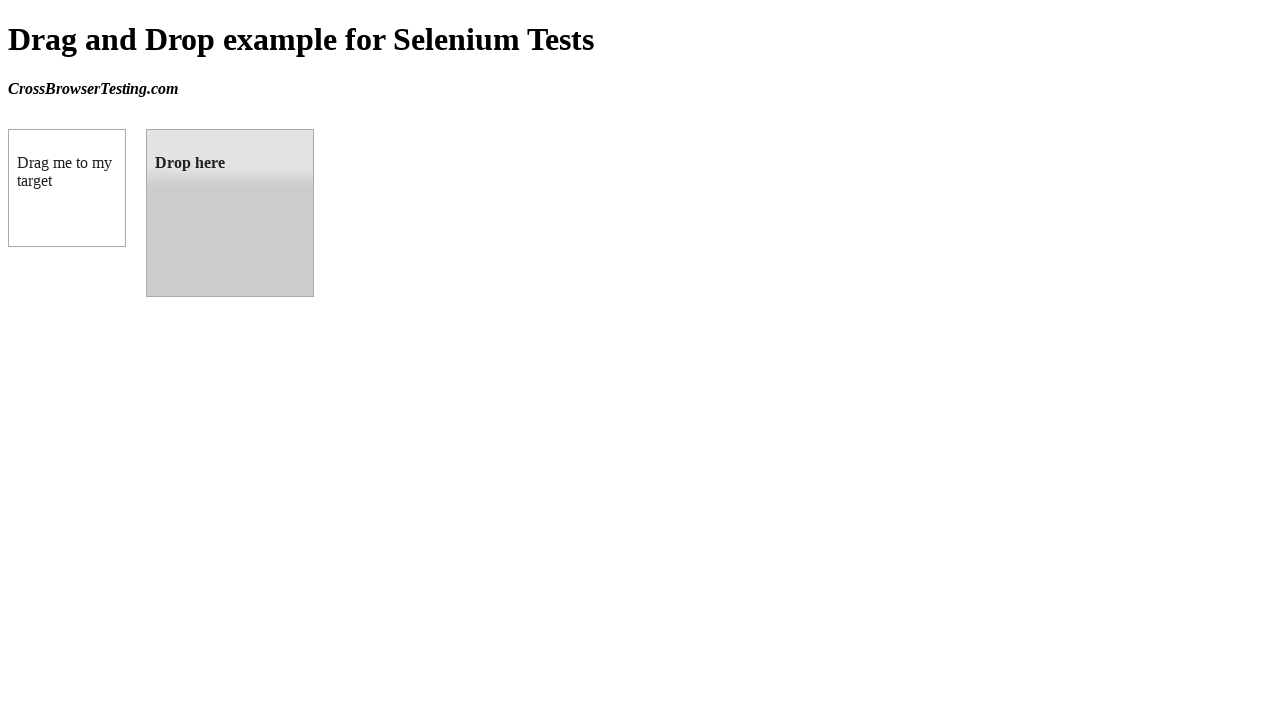

Located the droppable element
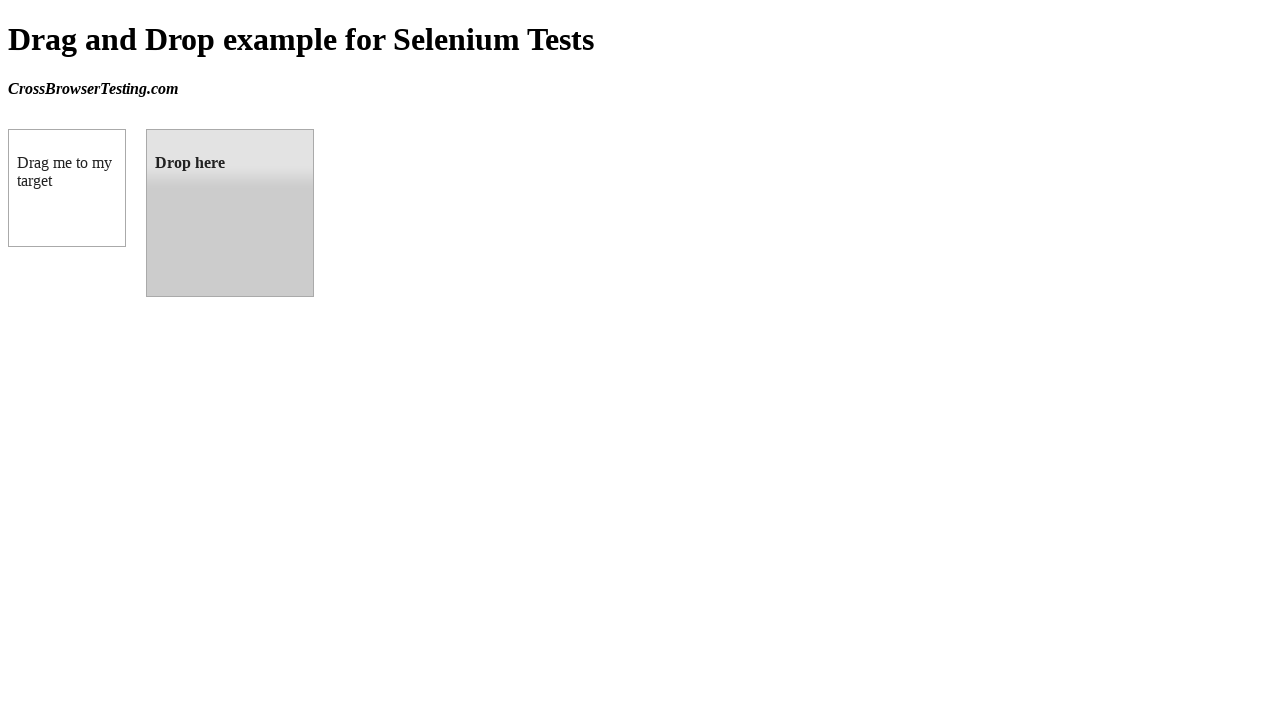

Retrieved bounding box of draggable element
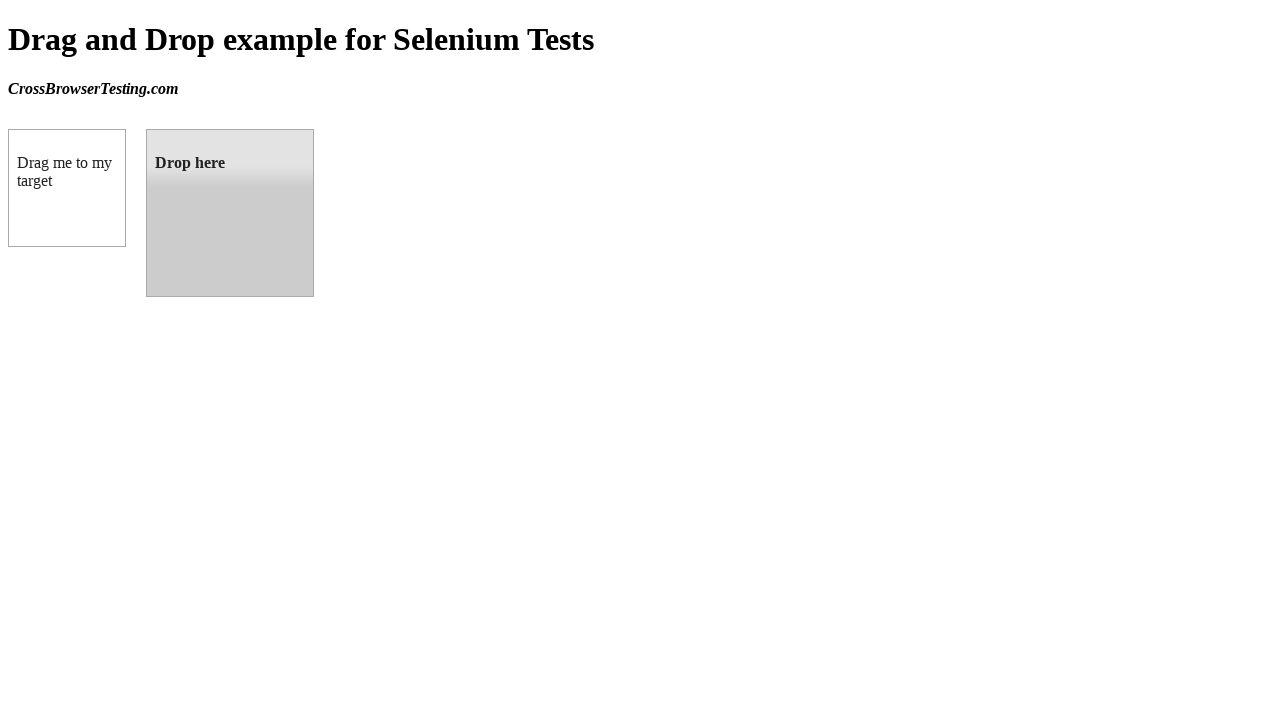

Retrieved bounding box of droppable element
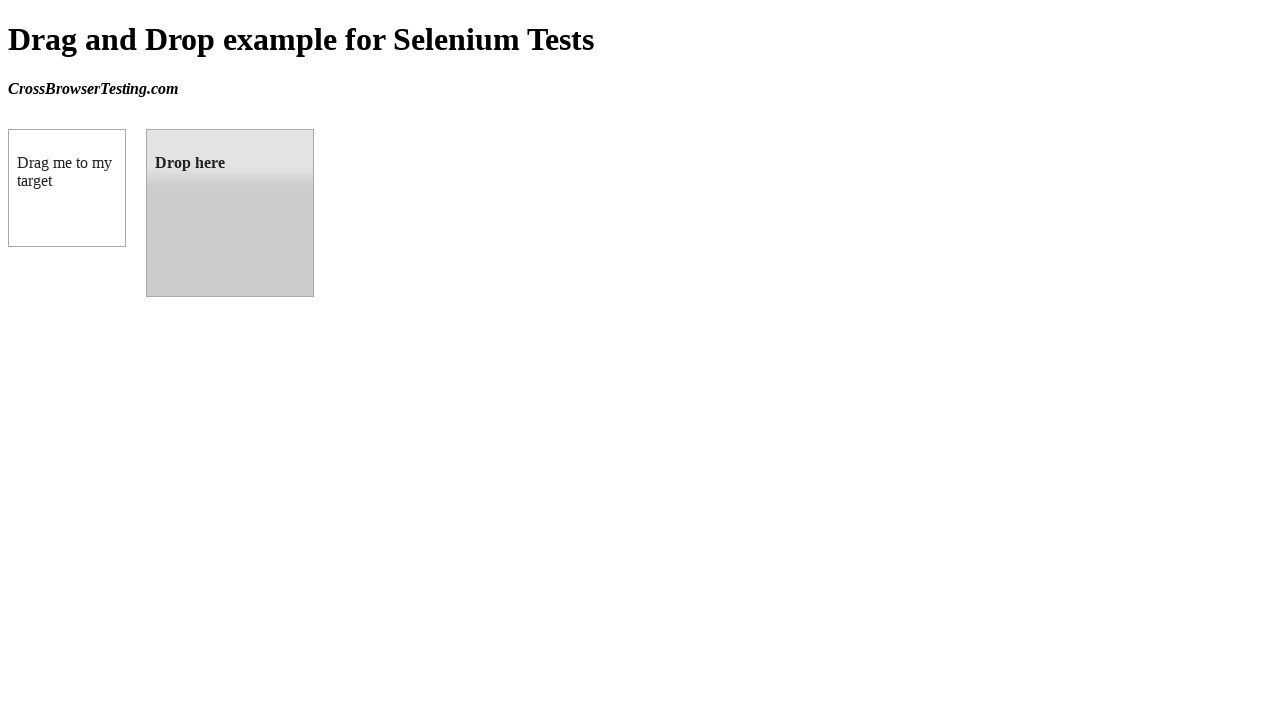

Moved mouse to center of draggable element at (67, 188)
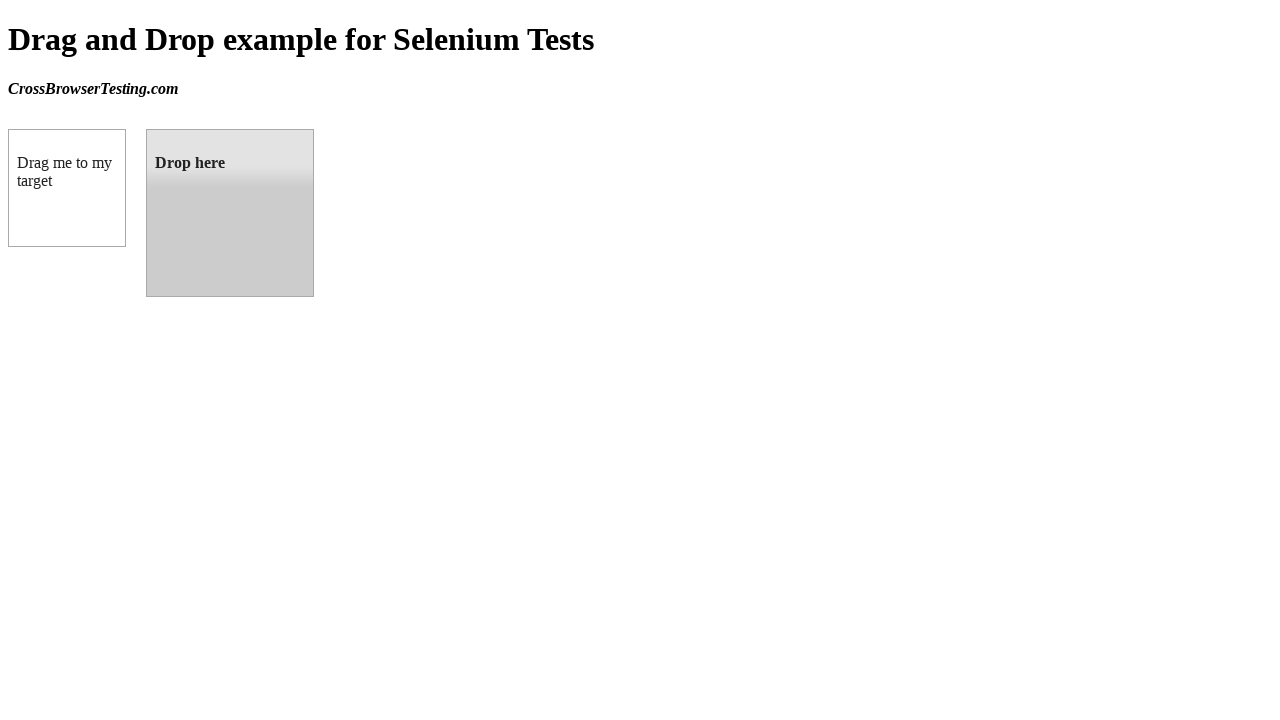

Pressed mouse button to initiate drag at (67, 188)
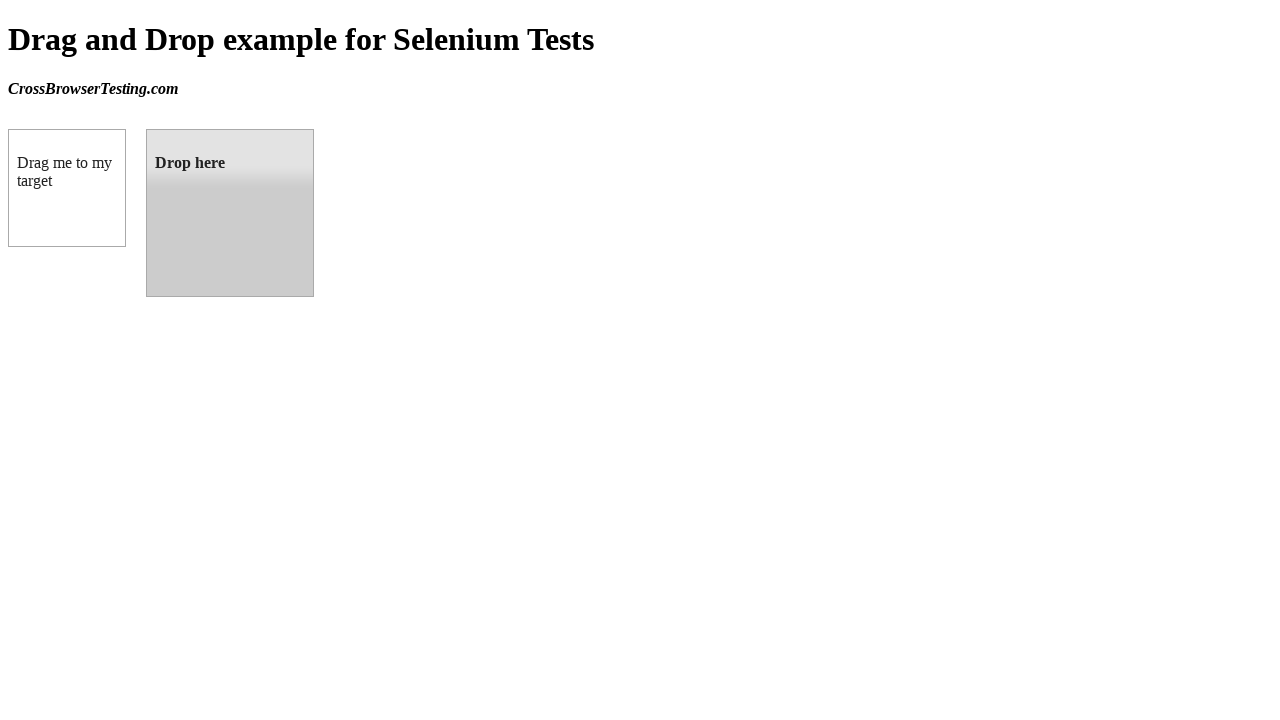

Moved mouse to center of droppable element while holding button at (230, 213)
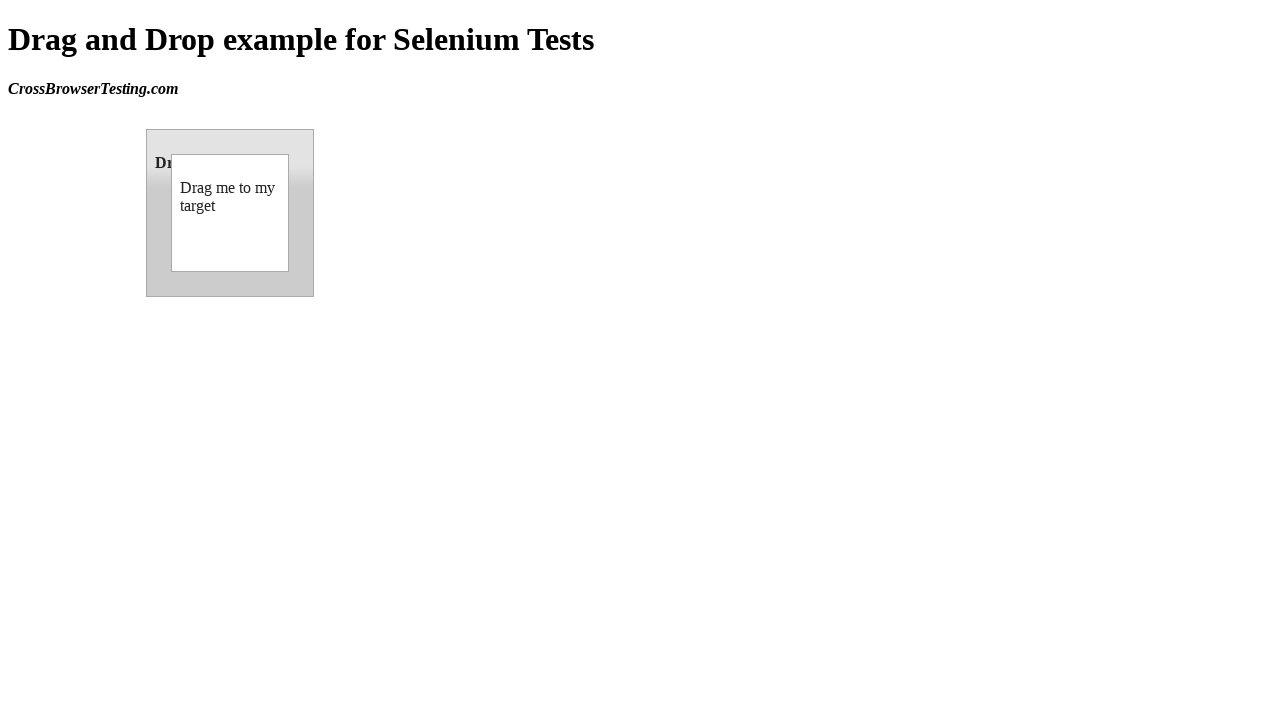

Released mouse button to complete drag-and-drop at (230, 213)
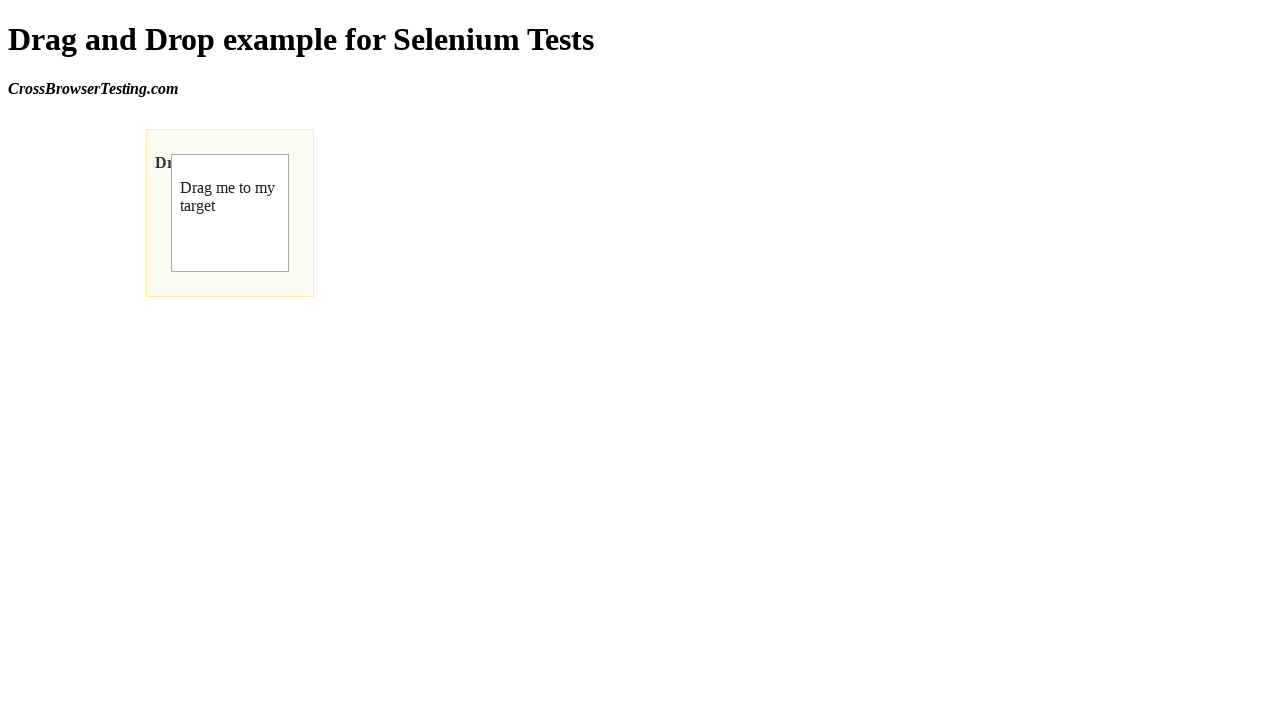

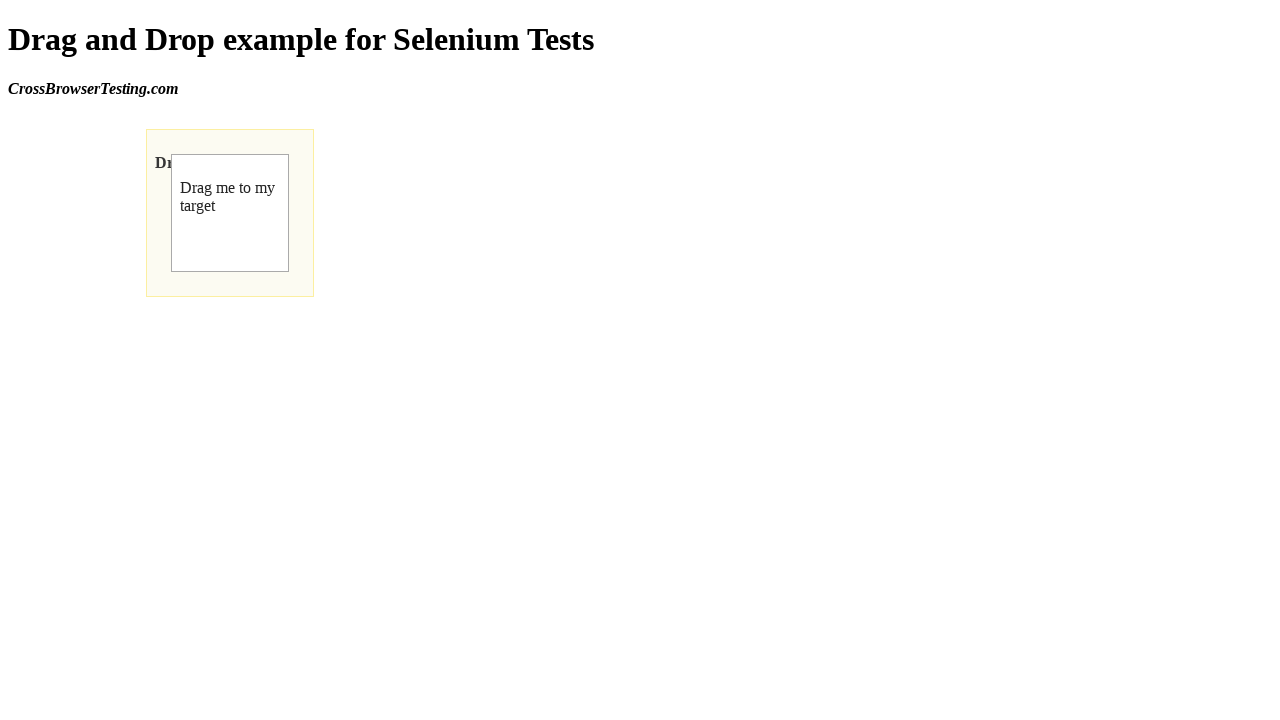